Navigates to a UI study page and clicks on a success button when it becomes clickable

Starting URL: https://vip.ceshiren.com/#/ui_study

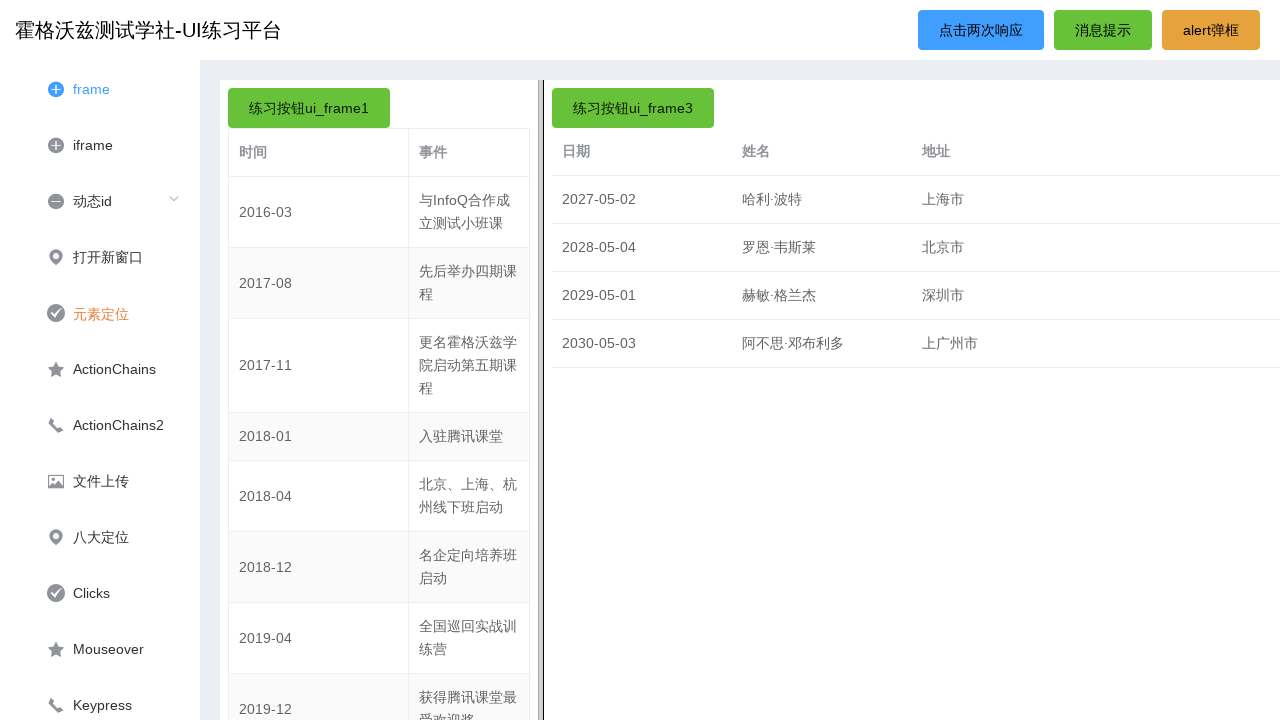

Navigated to UI study page
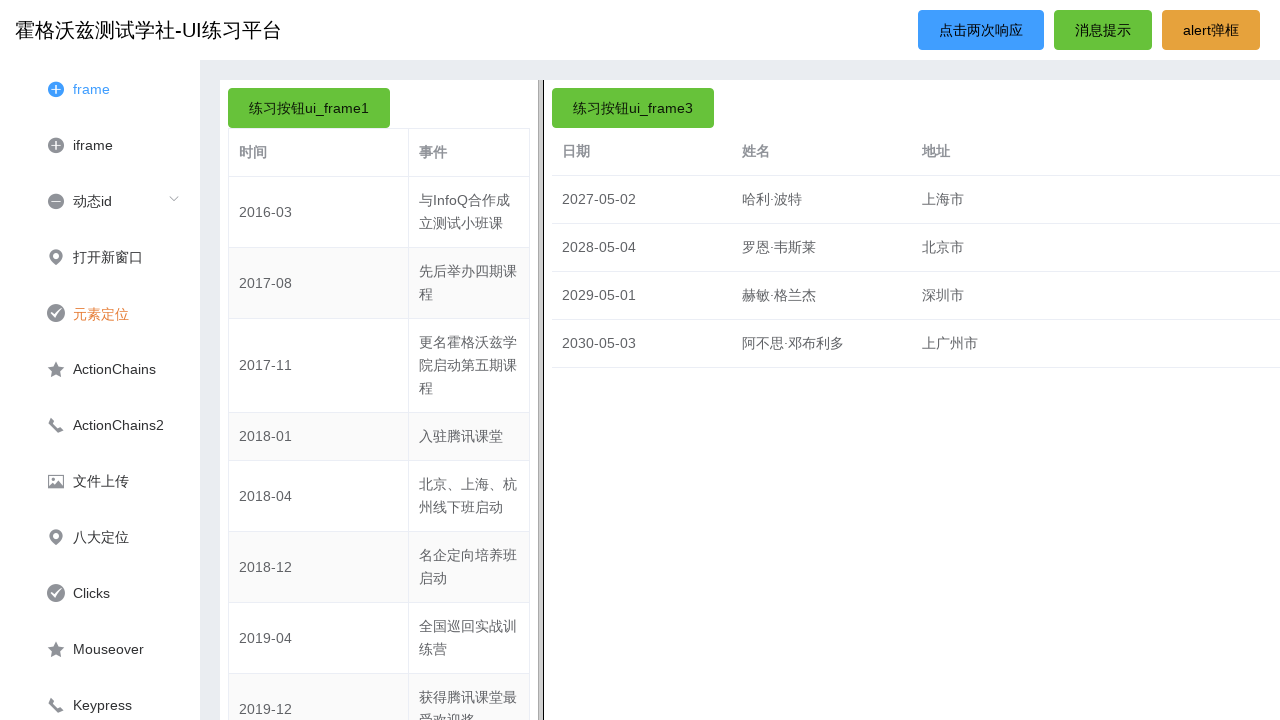

Success button became visible and clickable
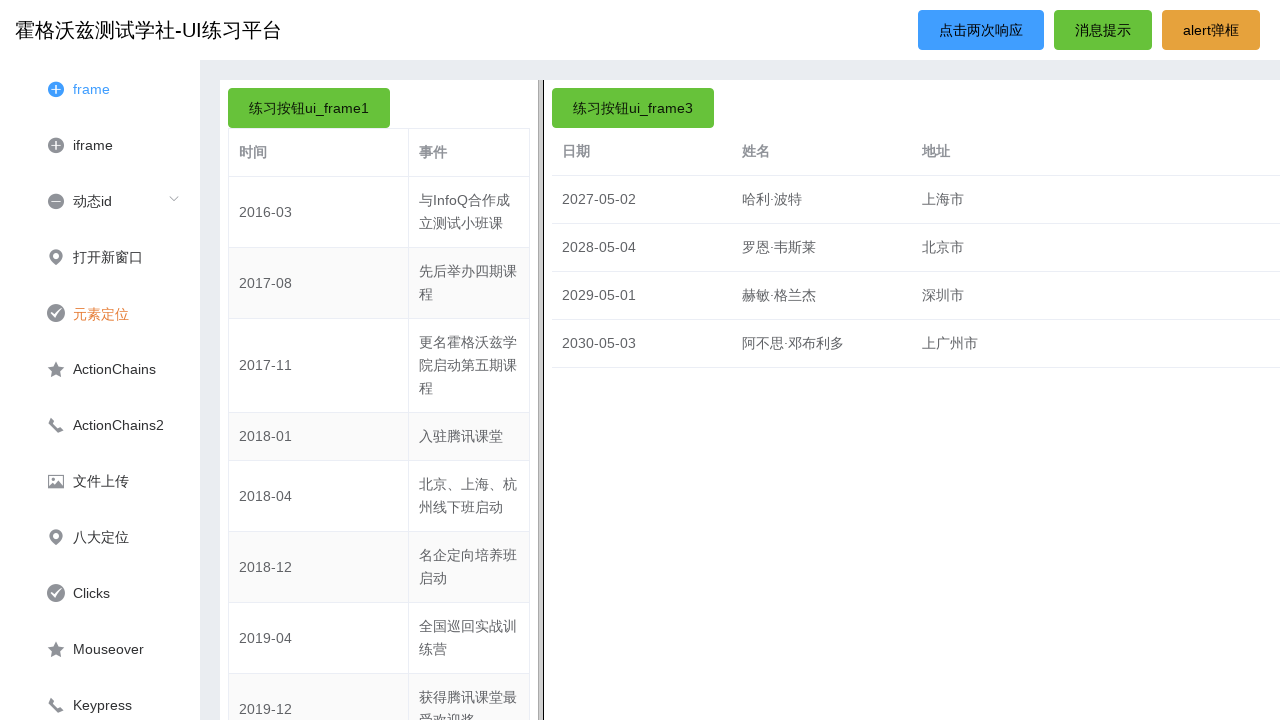

Clicked on the success button at (1103, 30) on #success_btn
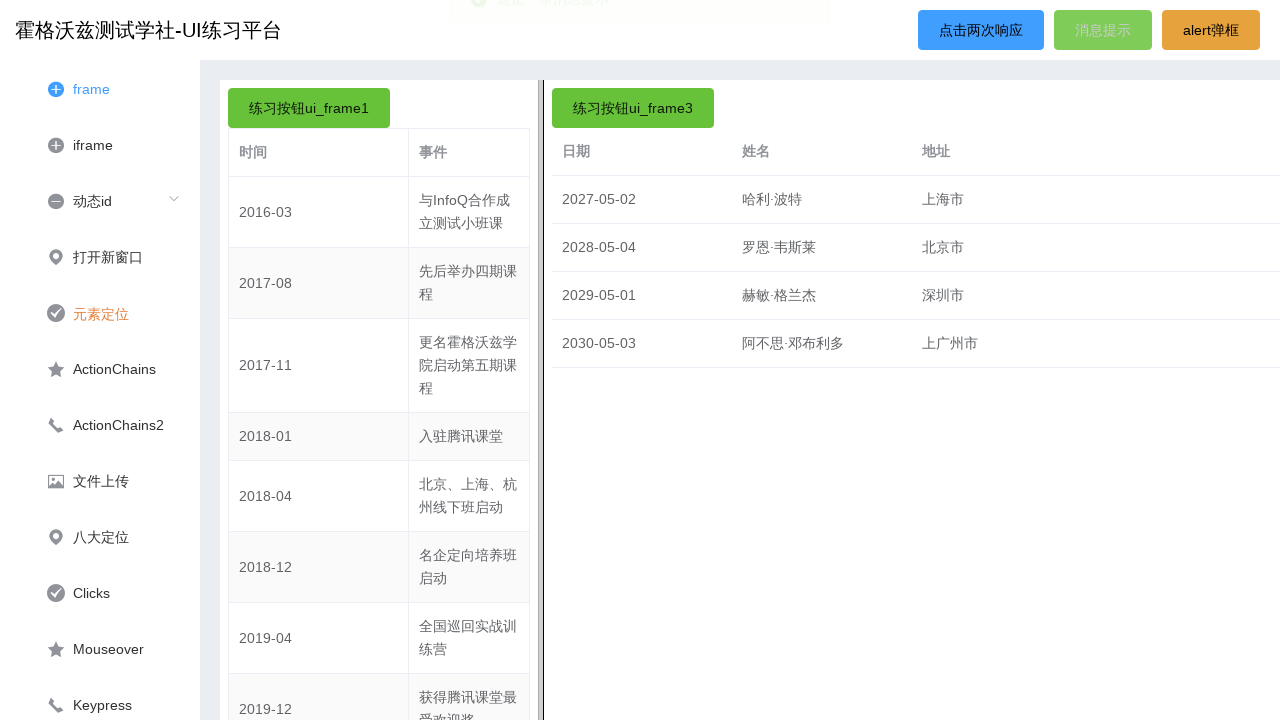

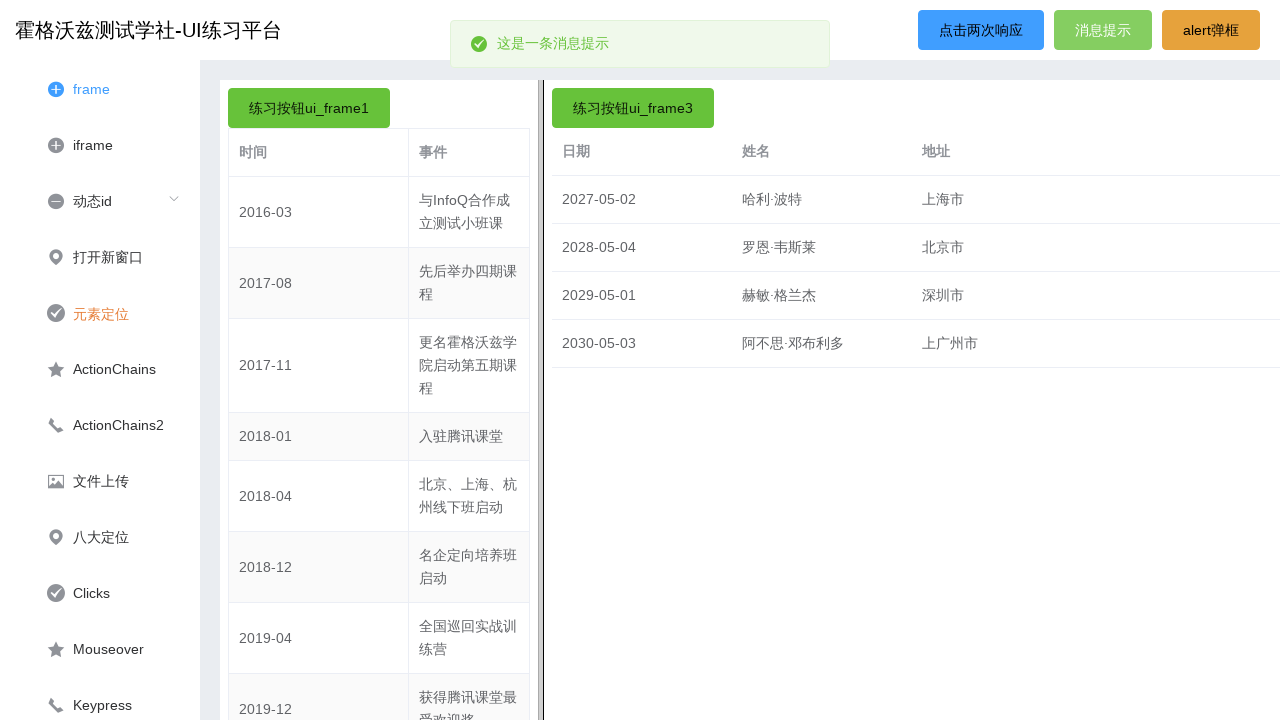